Solves a mathematical challenge by extracting a value from an image attribute, calculating the result, filling a form, selecting checkboxes/radio buttons, and submitting the form

Starting URL: http://suninjuly.github.io/get_attribute.html

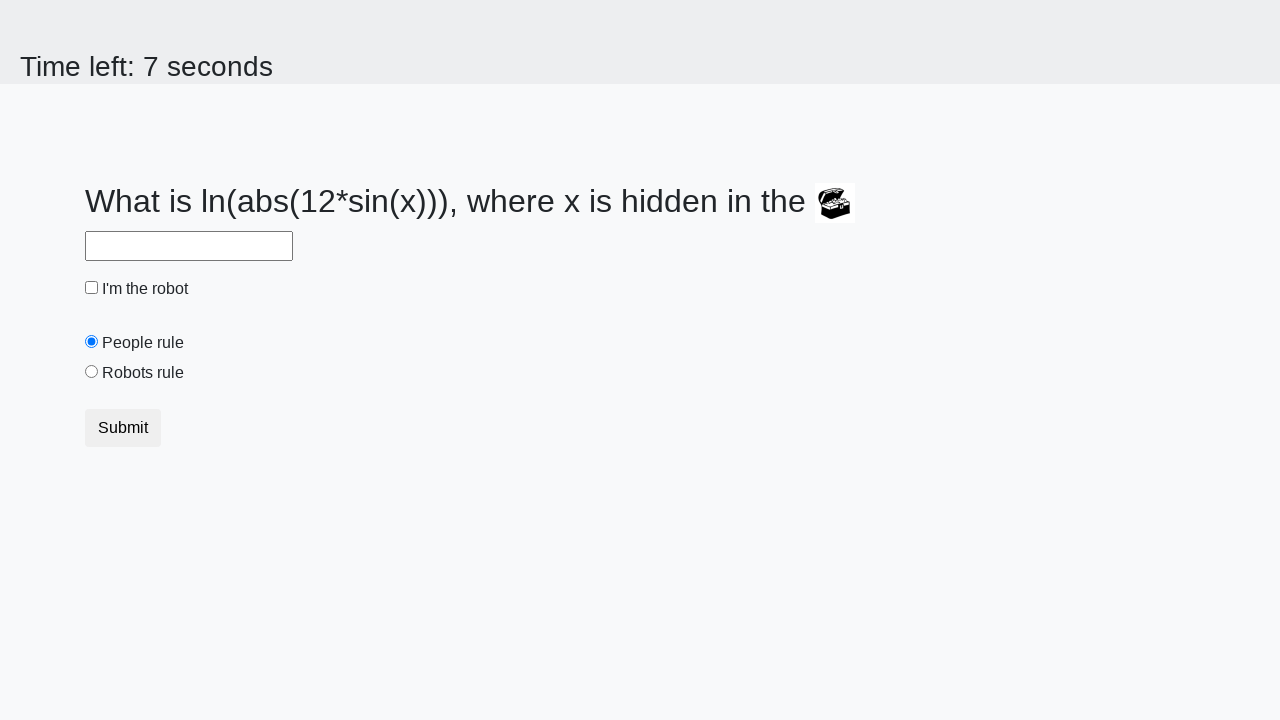

Located the image element
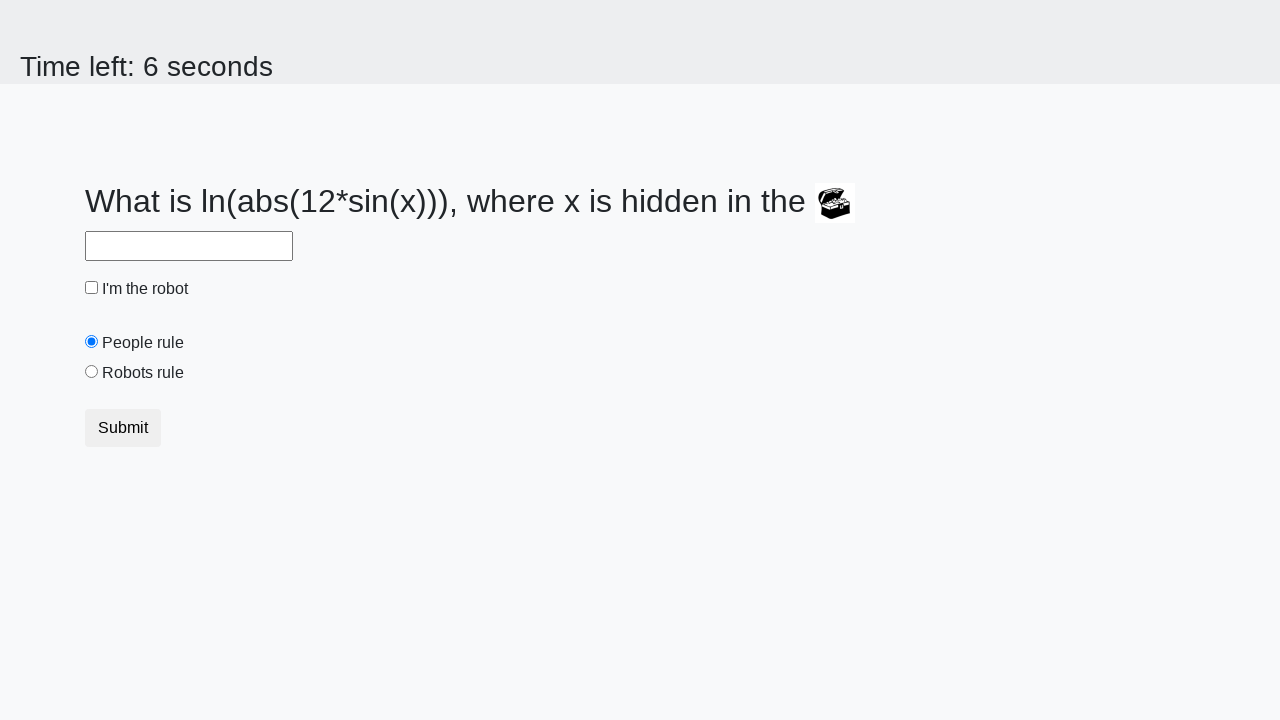

Extracted valuex attribute from image: 23
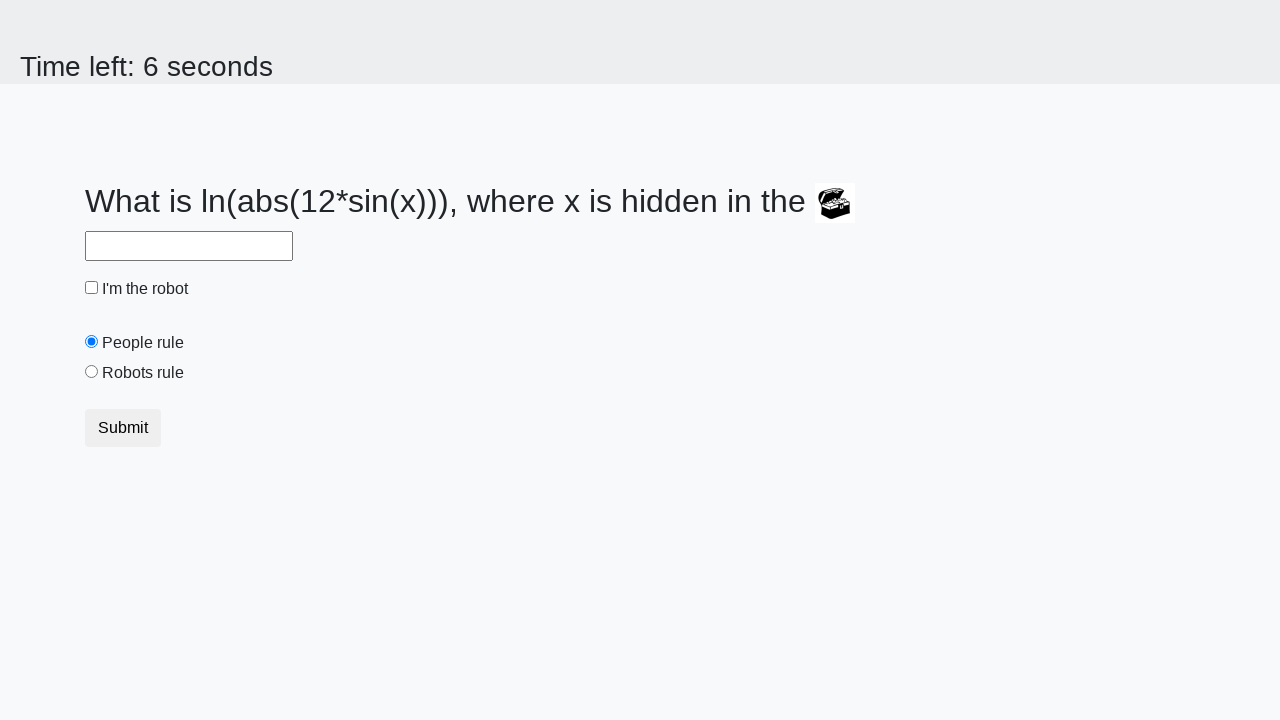

Calculated result using mathematical formula: 2.3179312215110865
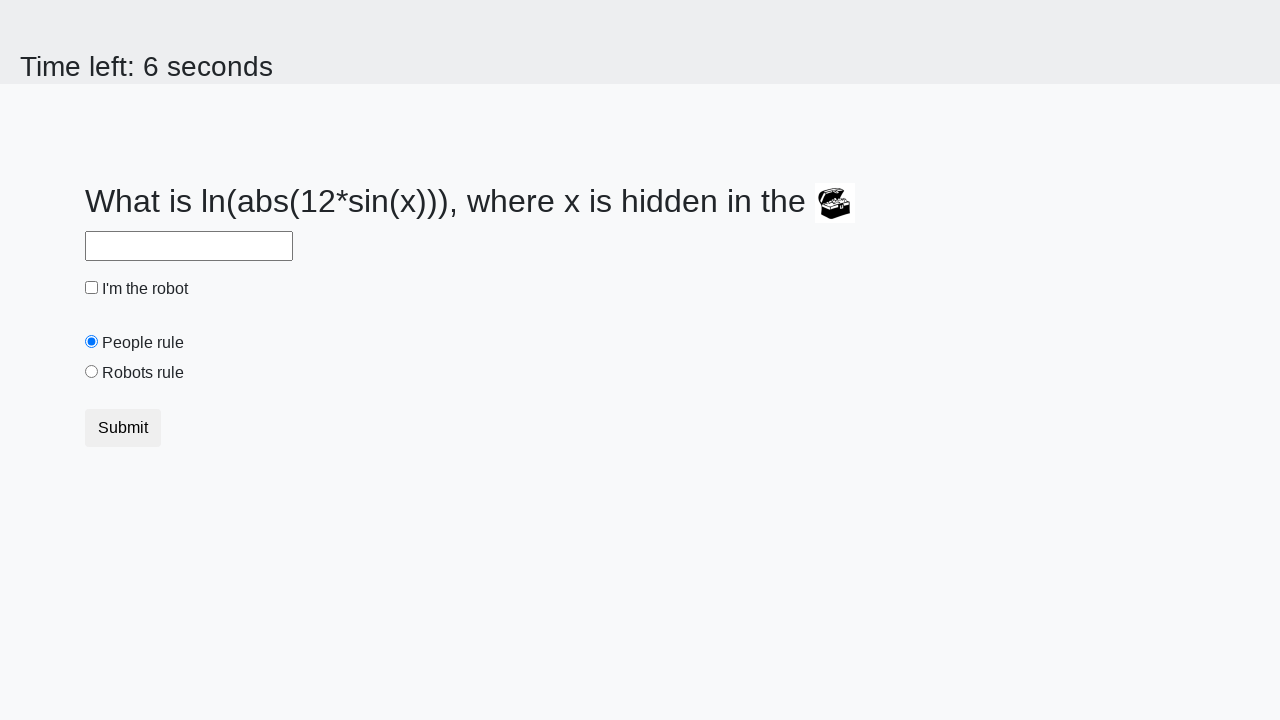

Filled input field with calculated value on input
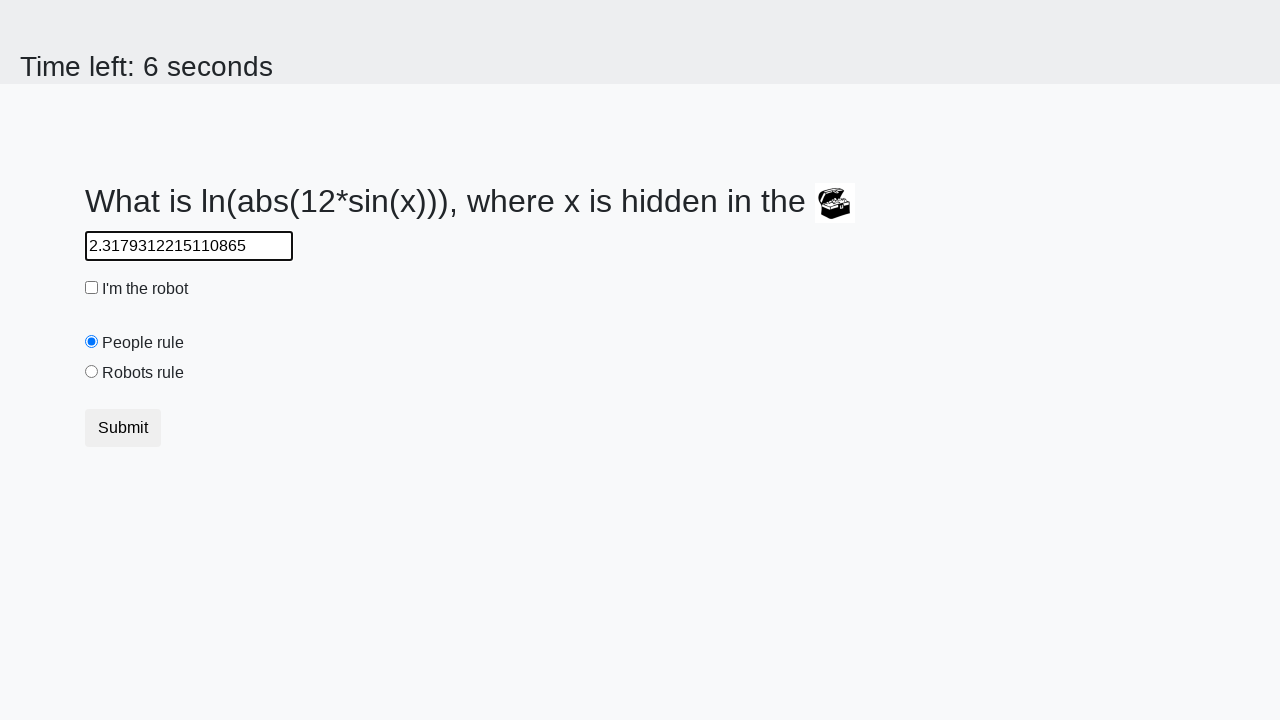

Clicked the robot checkbox at (92, 288) on #robotCheckbox
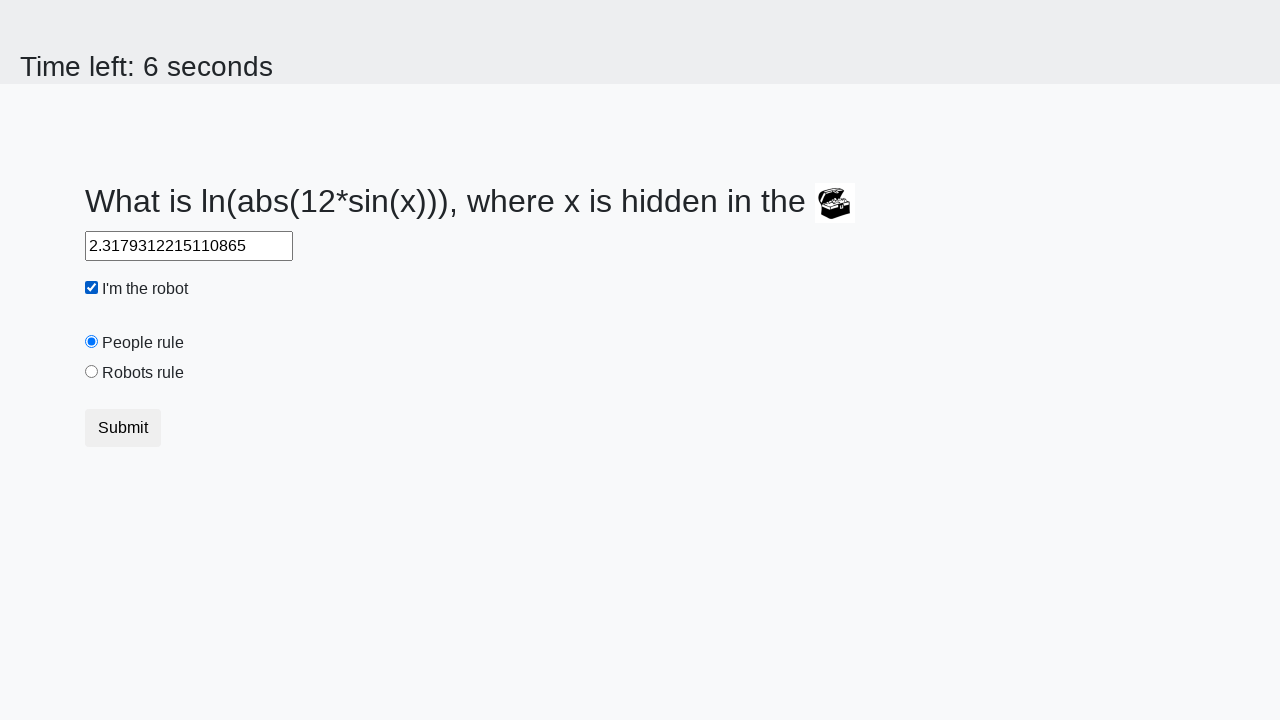

Clicked the robots rule radio button at (92, 372) on #robotsRule
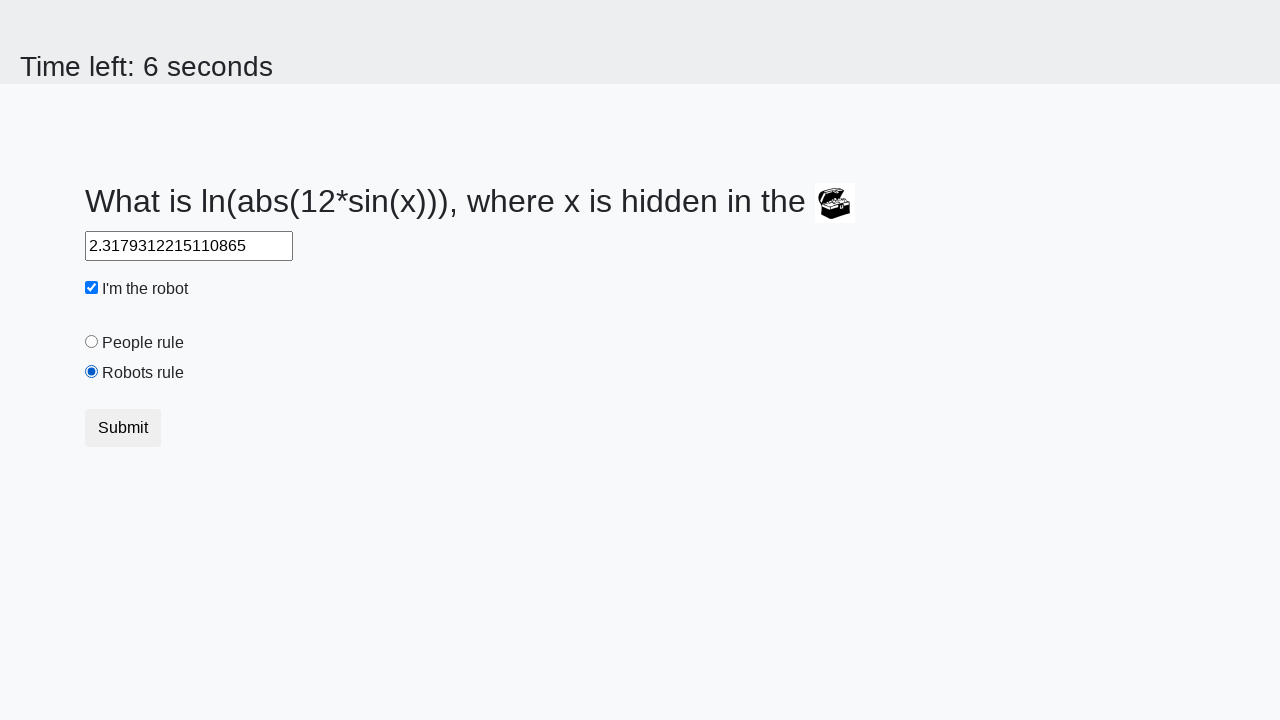

Clicked the submit button at (123, 428) on .btn.btn-default
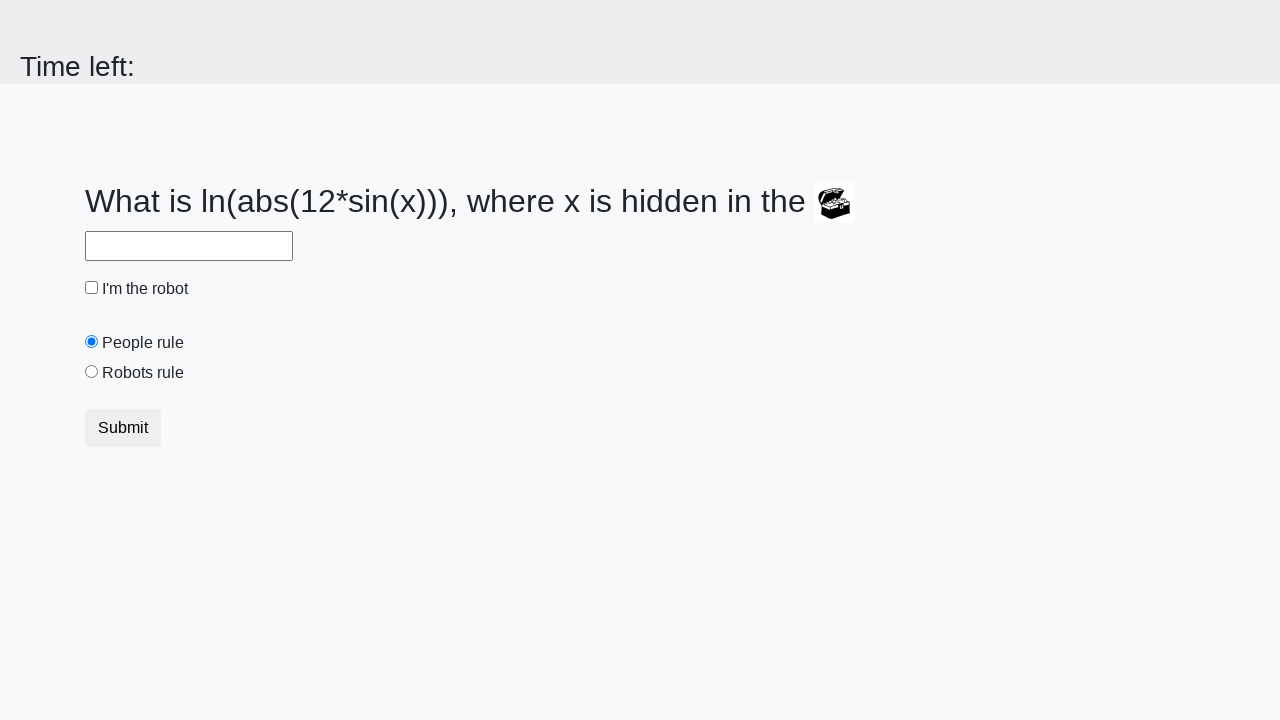

Waited for result page to load
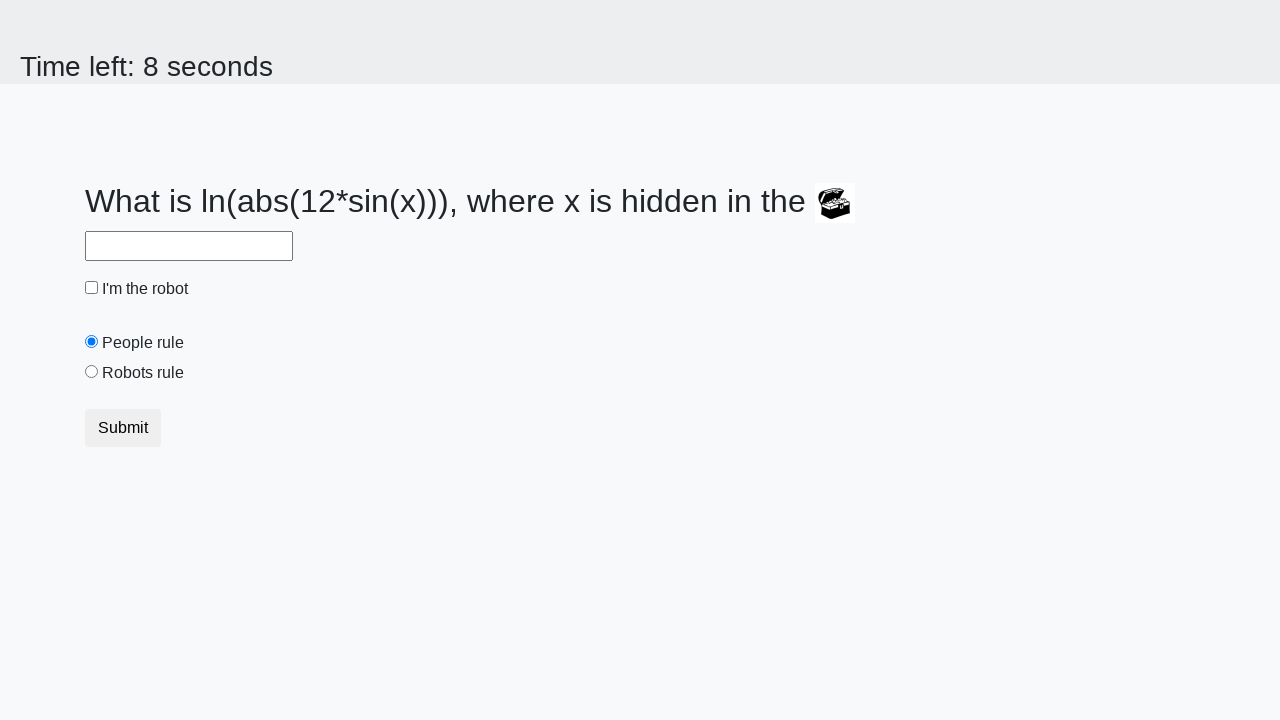

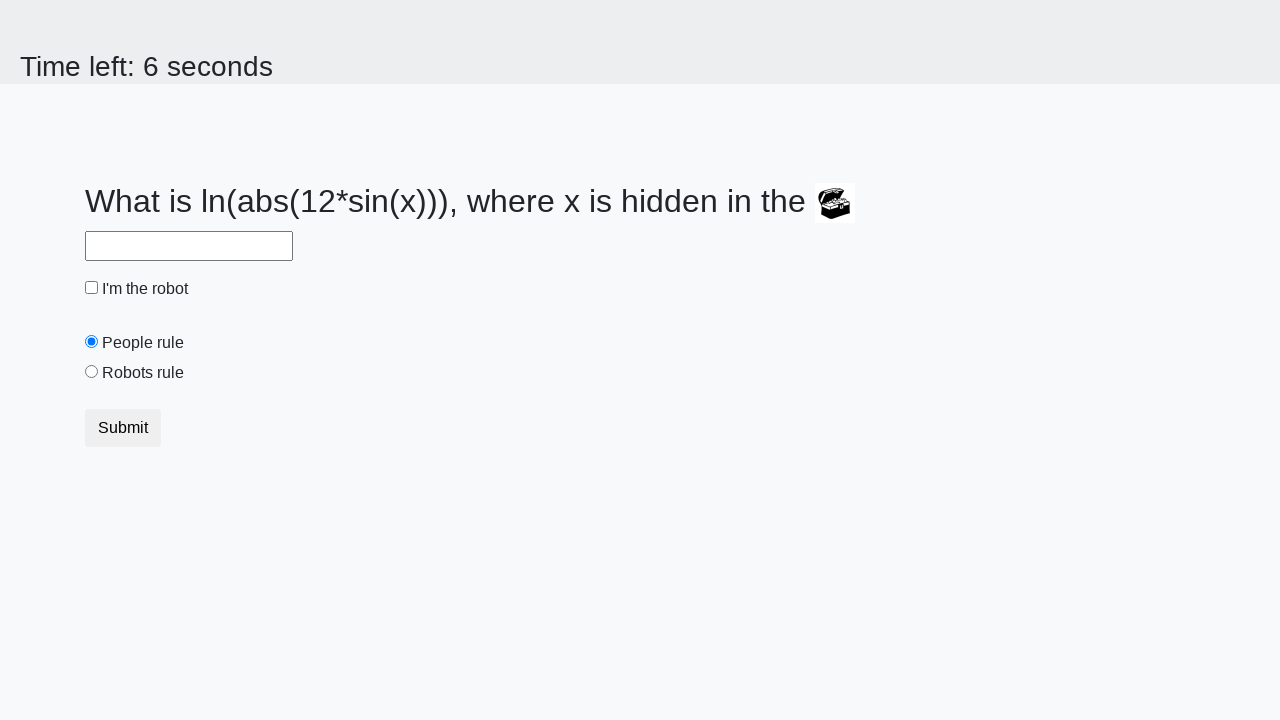